Tests JavaScript prompt alert functionality by triggering a JS prompt, entering text, and dismissing the alert

Starting URL: https://the-internet.herokuapp.com/javascript_alerts

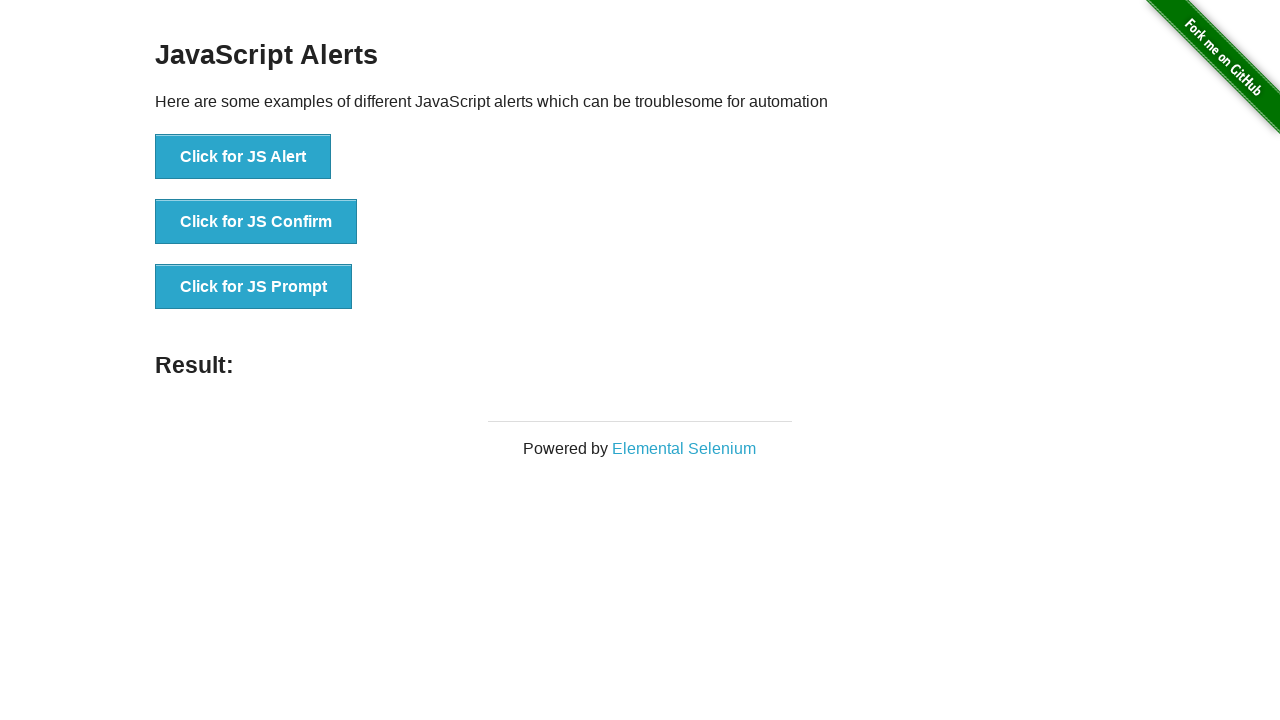

Clicked 'Click for JS Prompt' button to trigger JavaScript prompt alert at (254, 287) on xpath=//button[normalize-space()='Click for JS Prompt']
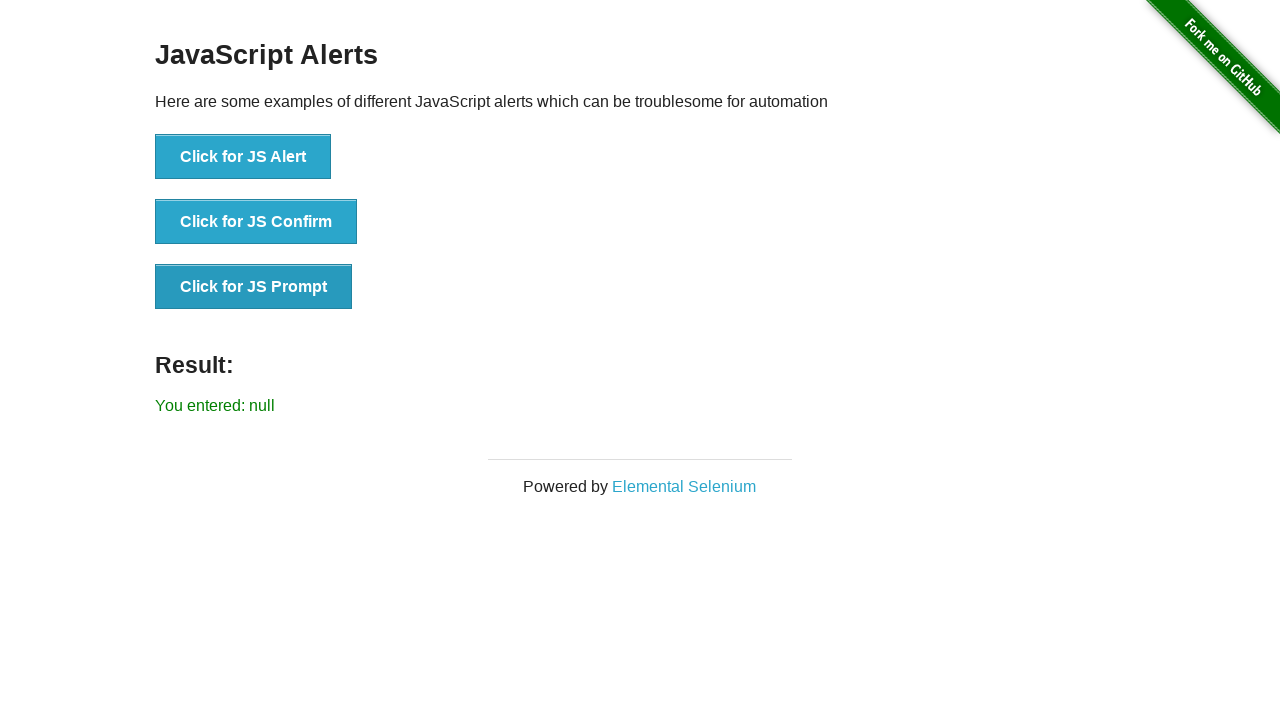

Set up dialog handler to dismiss prompts
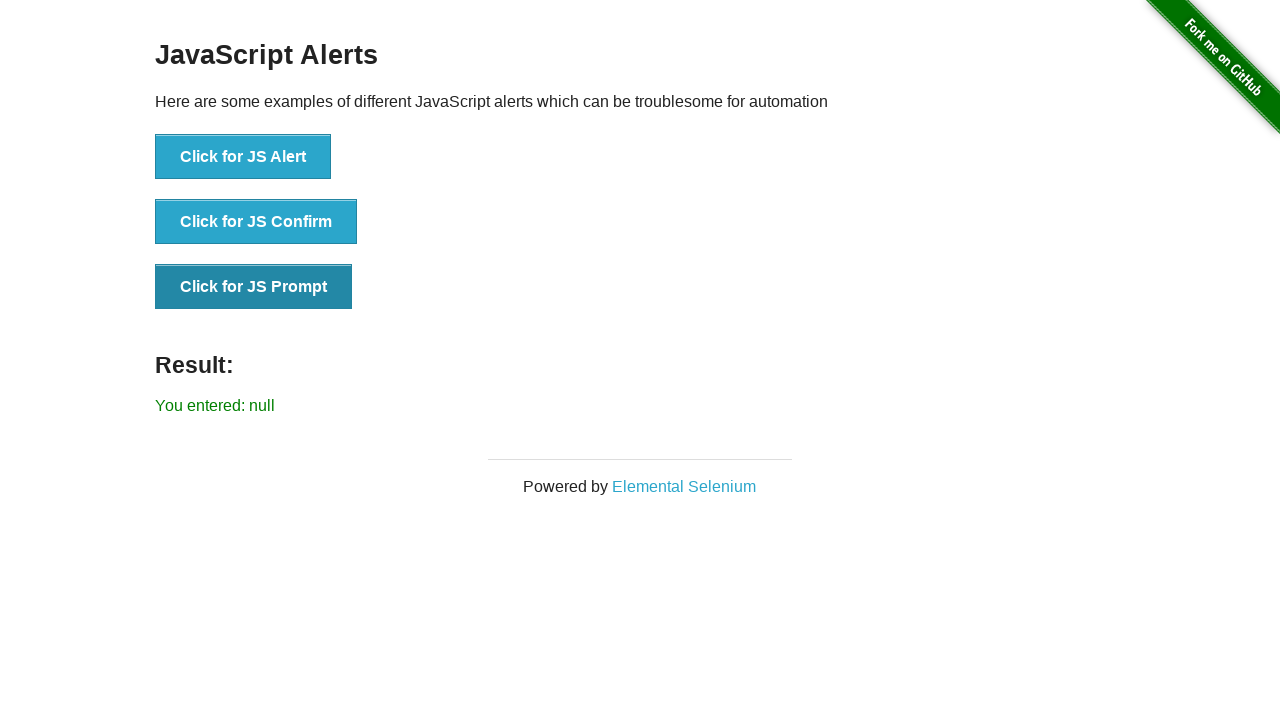

Clicked 'Click for JS Prompt' button again to trigger and dismiss the alert at (254, 287) on xpath=//button[normalize-space()='Click for JS Prompt']
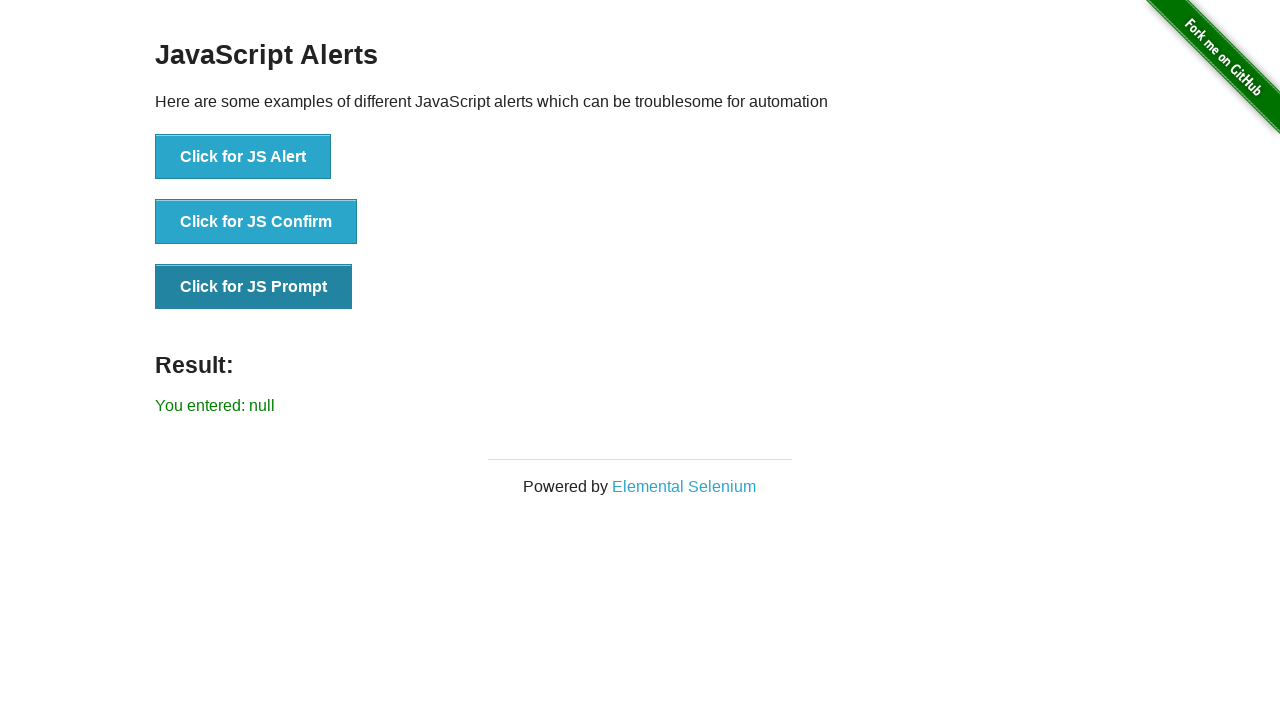

Result message appeared after dismissing the alert
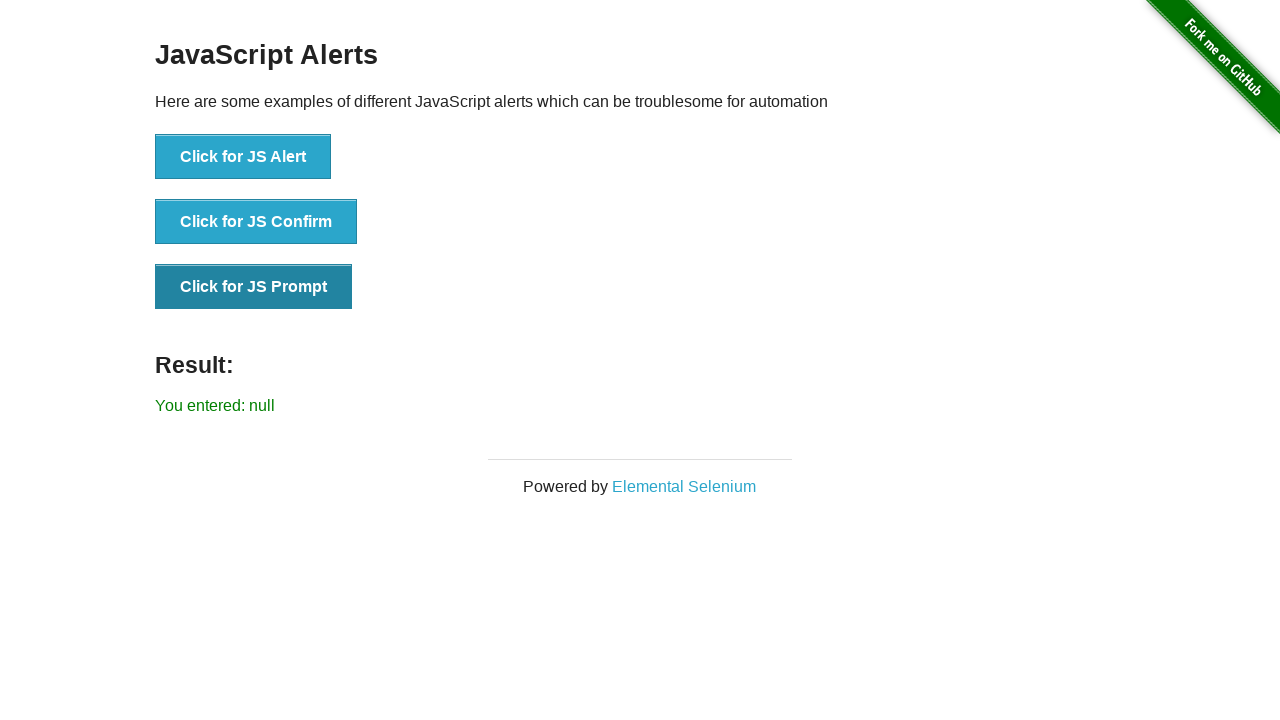

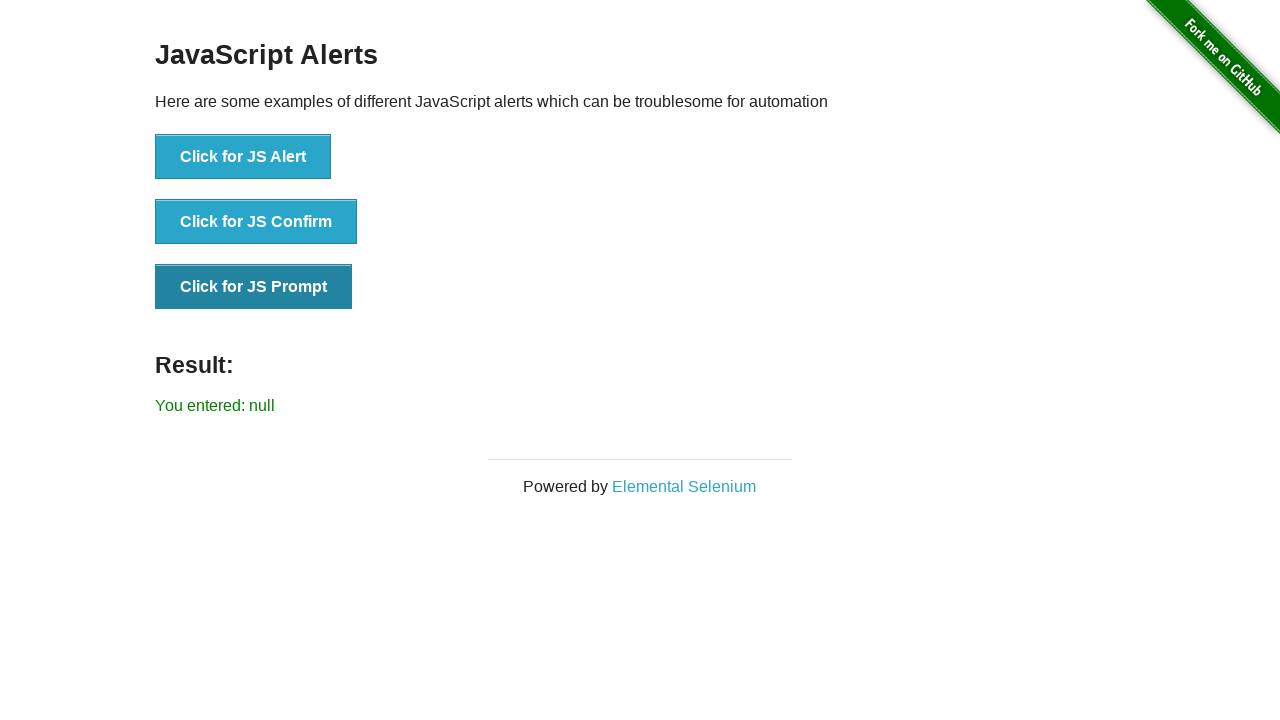